Navigates to the Domino's India pizza ordering website and verifies the page loads successfully.

Starting URL: https://pizzaonline.dominos.co.in/

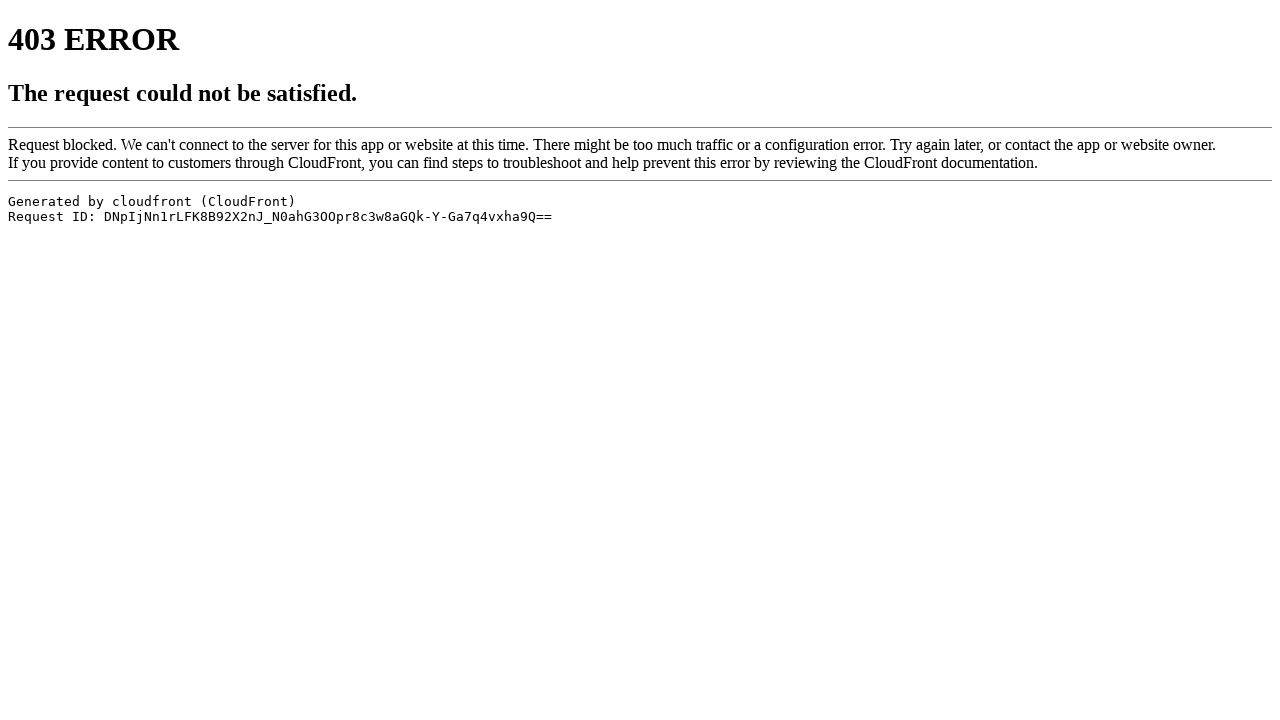

Navigated to Domino's India pizza ordering website
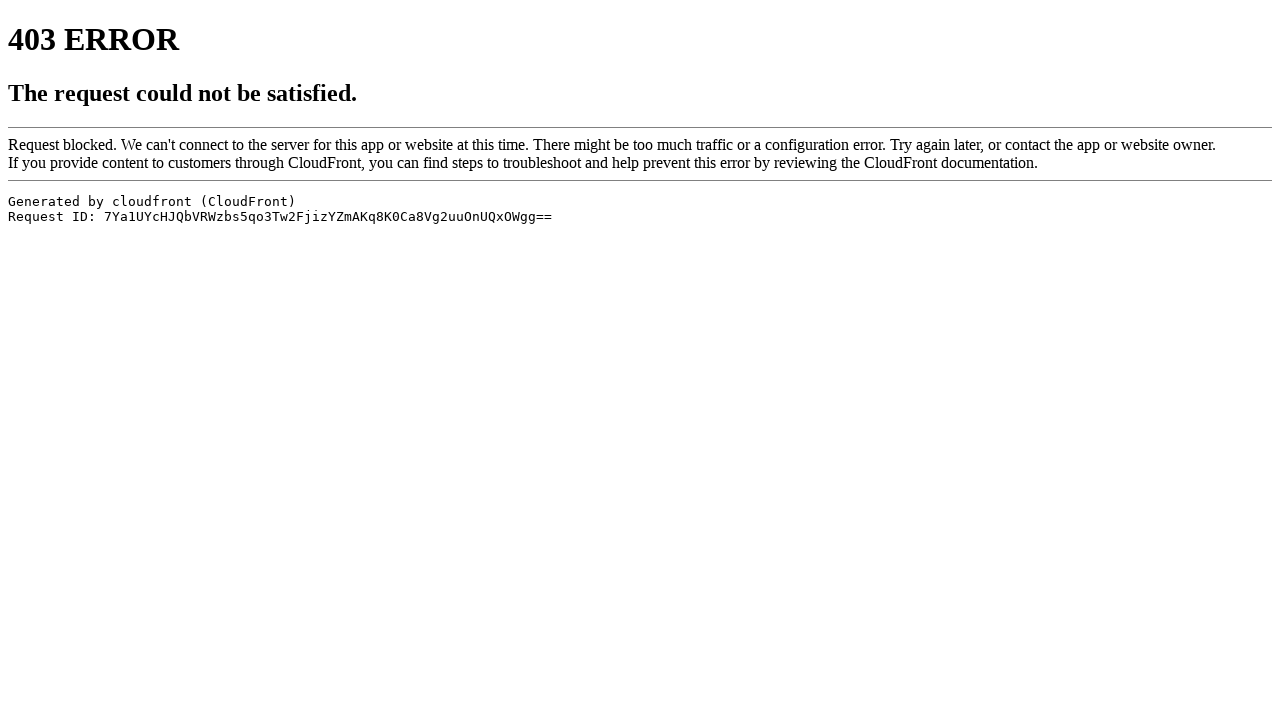

Page loaded - DOM content fully loaded
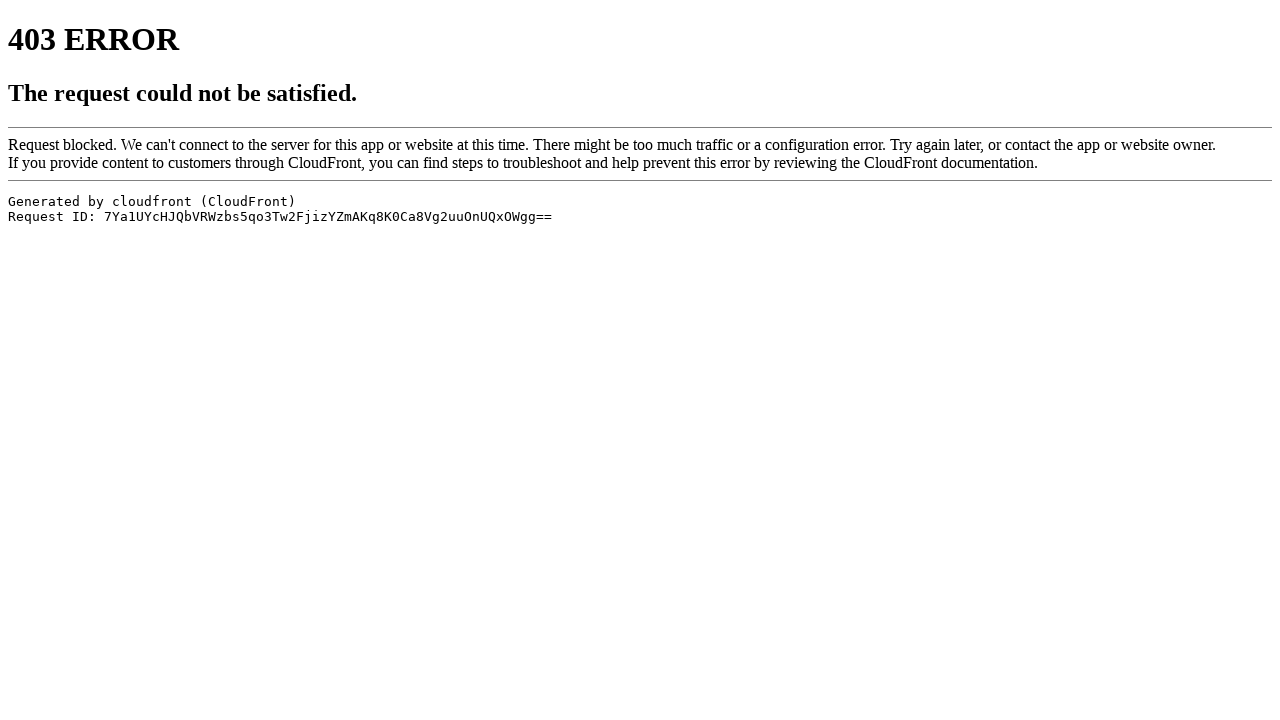

Verified page has loaded successfully with a non-empty title
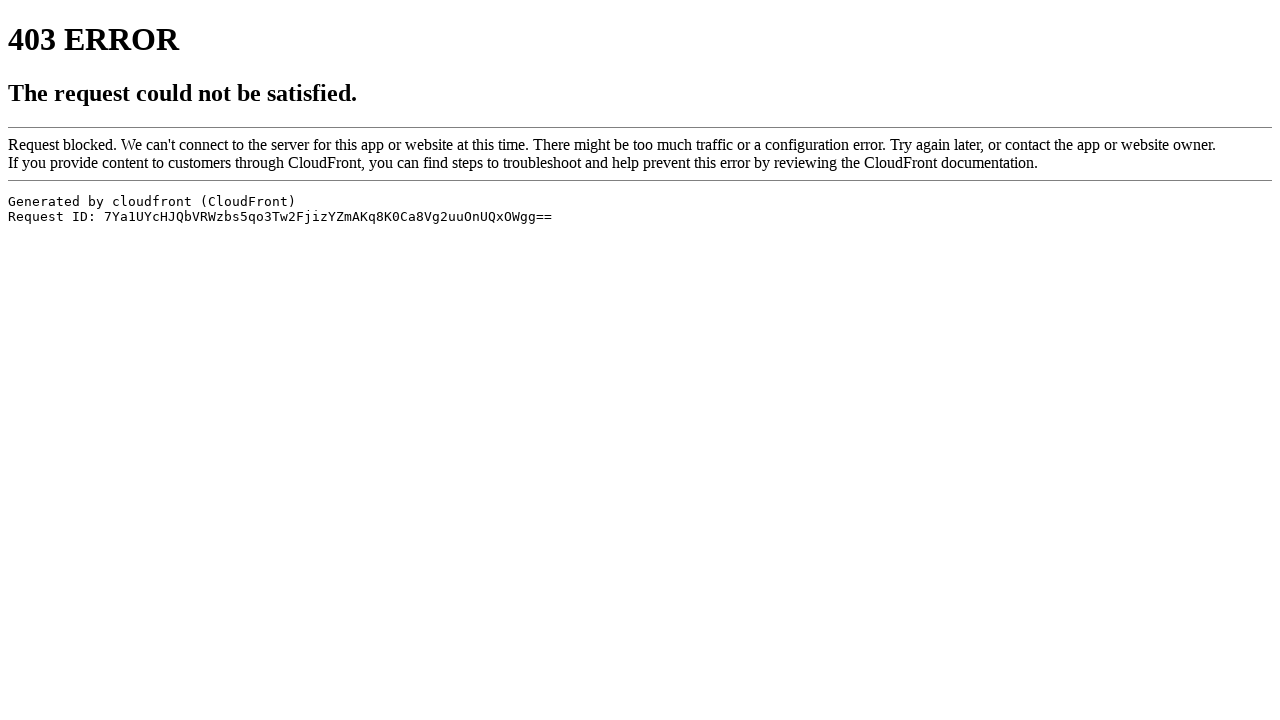

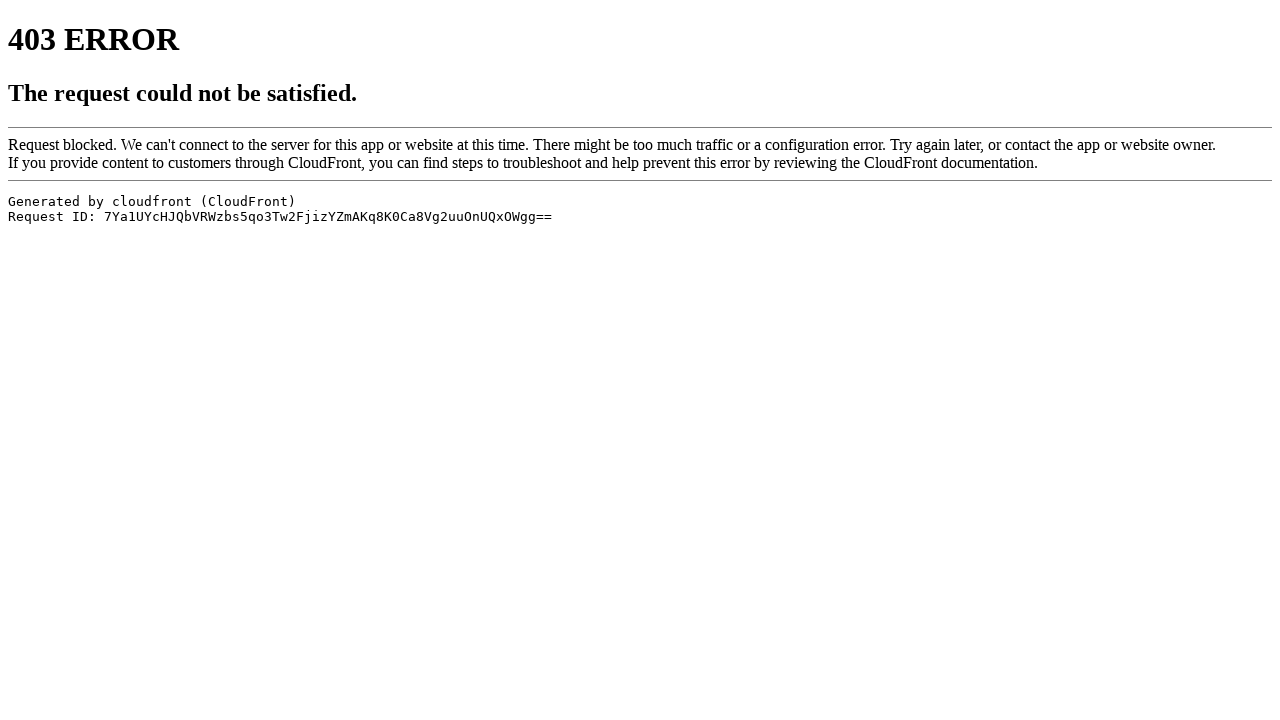